Tests clicking on an element that navigates to a result page

Starting URL: https://www.selenium.dev/selenium/web/mouse_interaction.html

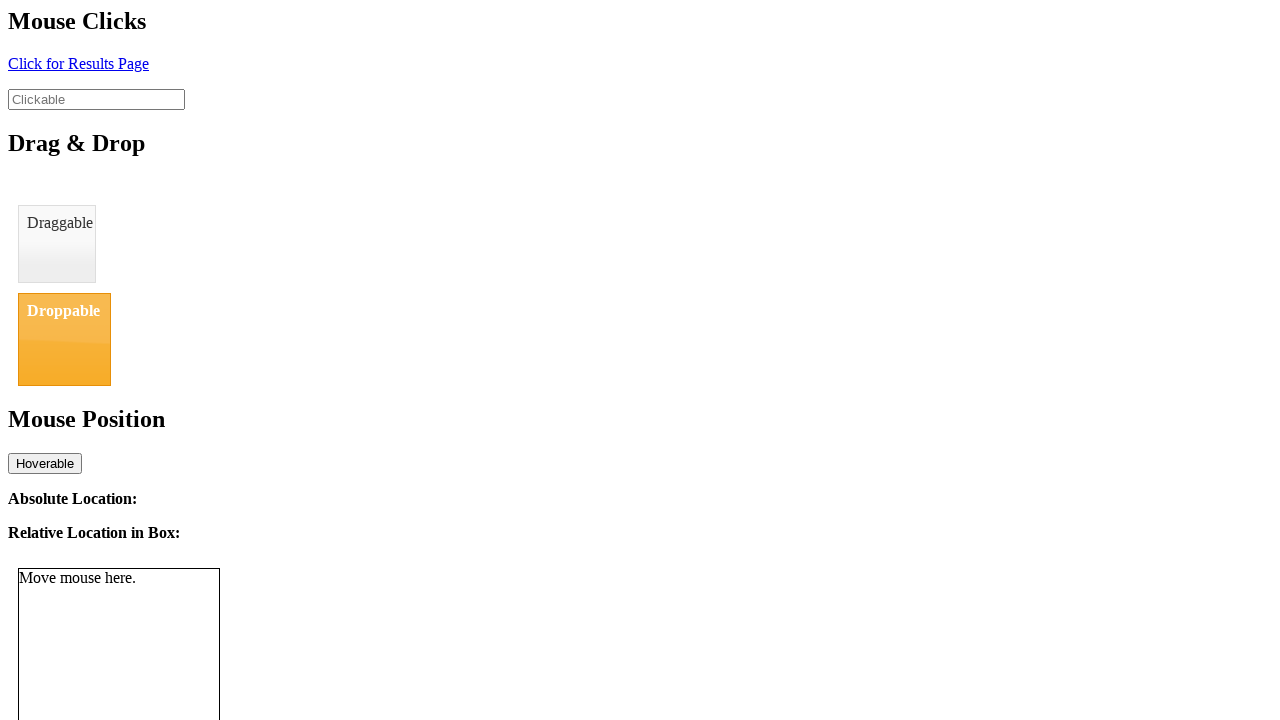

Clicked on the clickable element with id 'click' at (78, 63) on #click
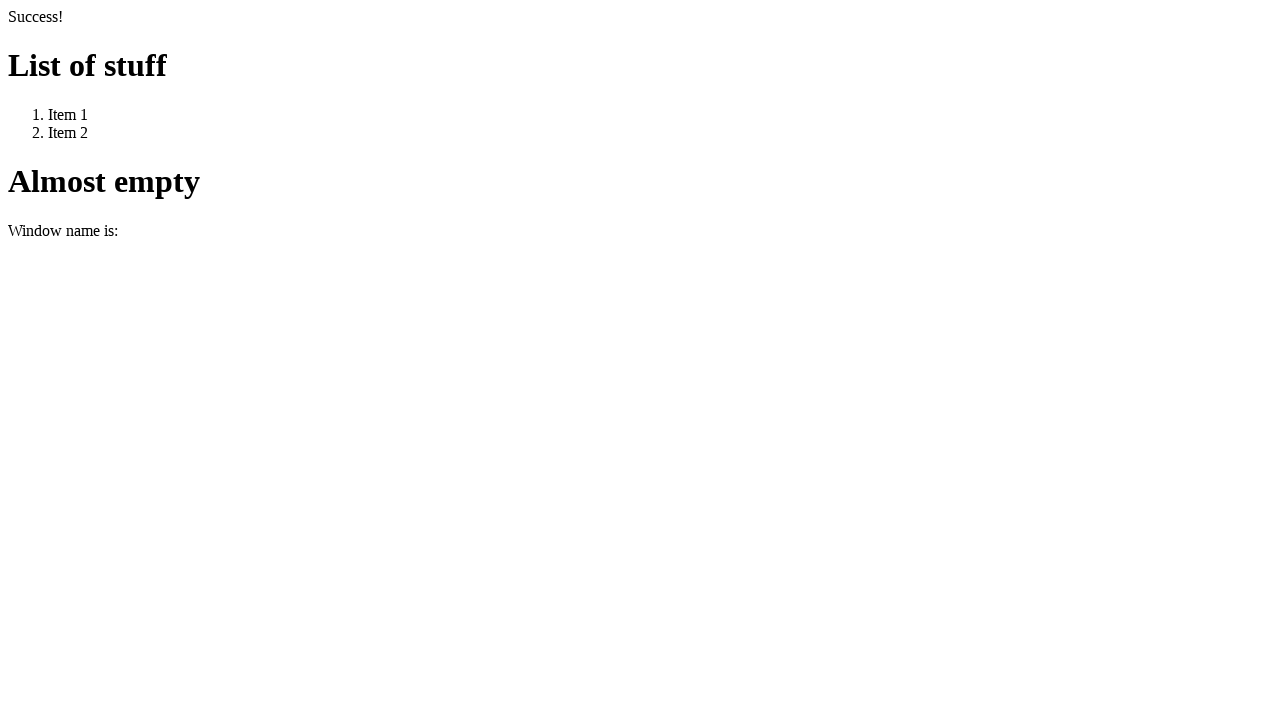

Verified that page navigated to result page containing 'resultPage.html' in URL
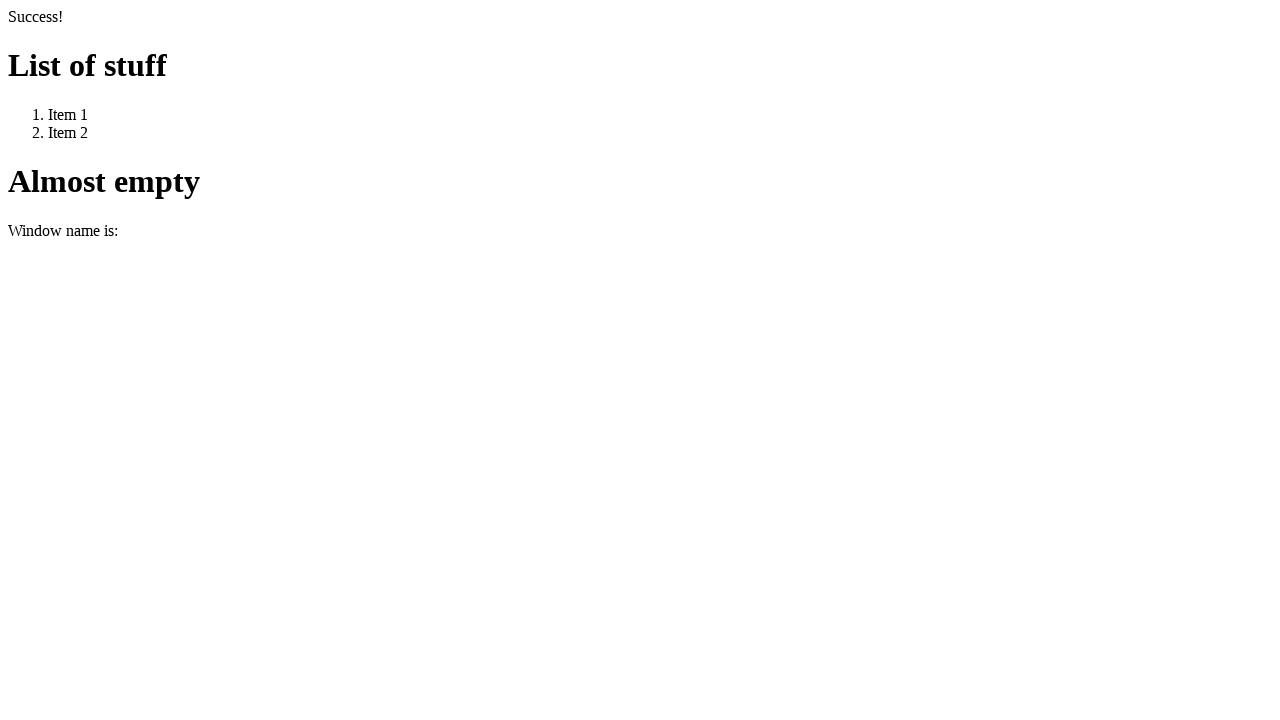

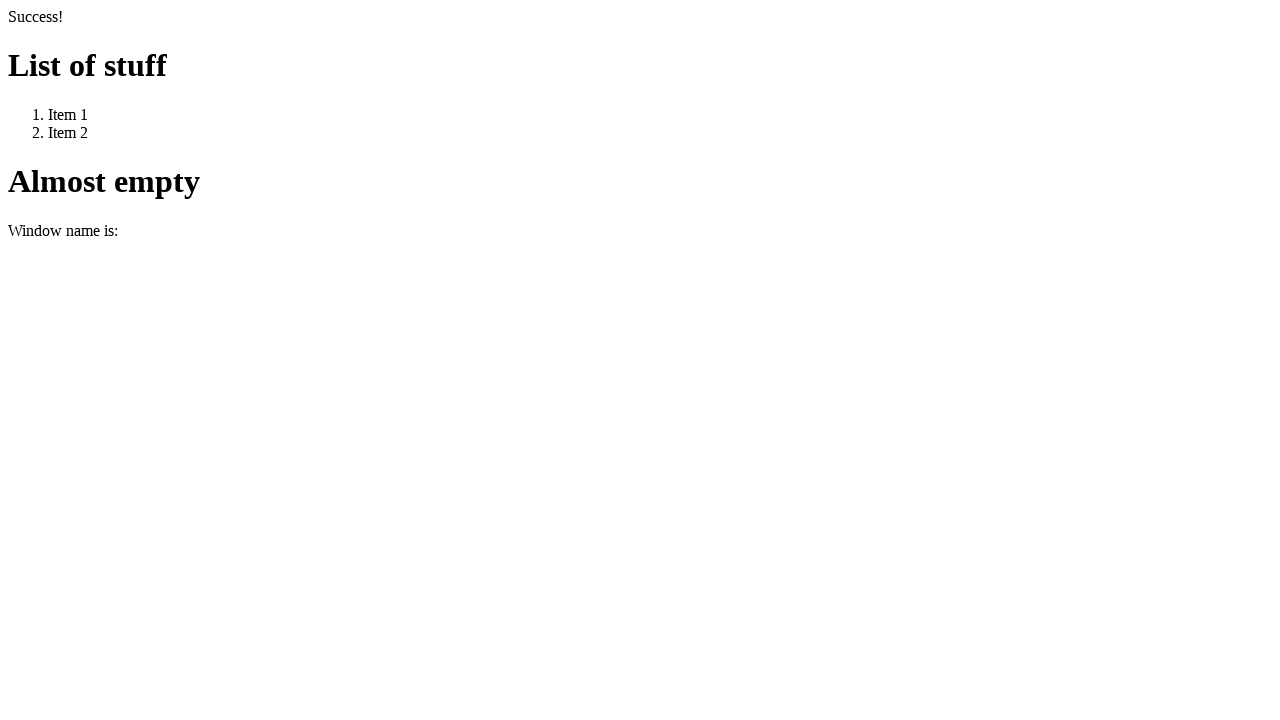